Tests checkbox functionality by clicking, checking, and unchecking two checkboxes in various sequences to verify checkbox interactions work correctly

Starting URL: https://practice.cydeo.com/checkboxes

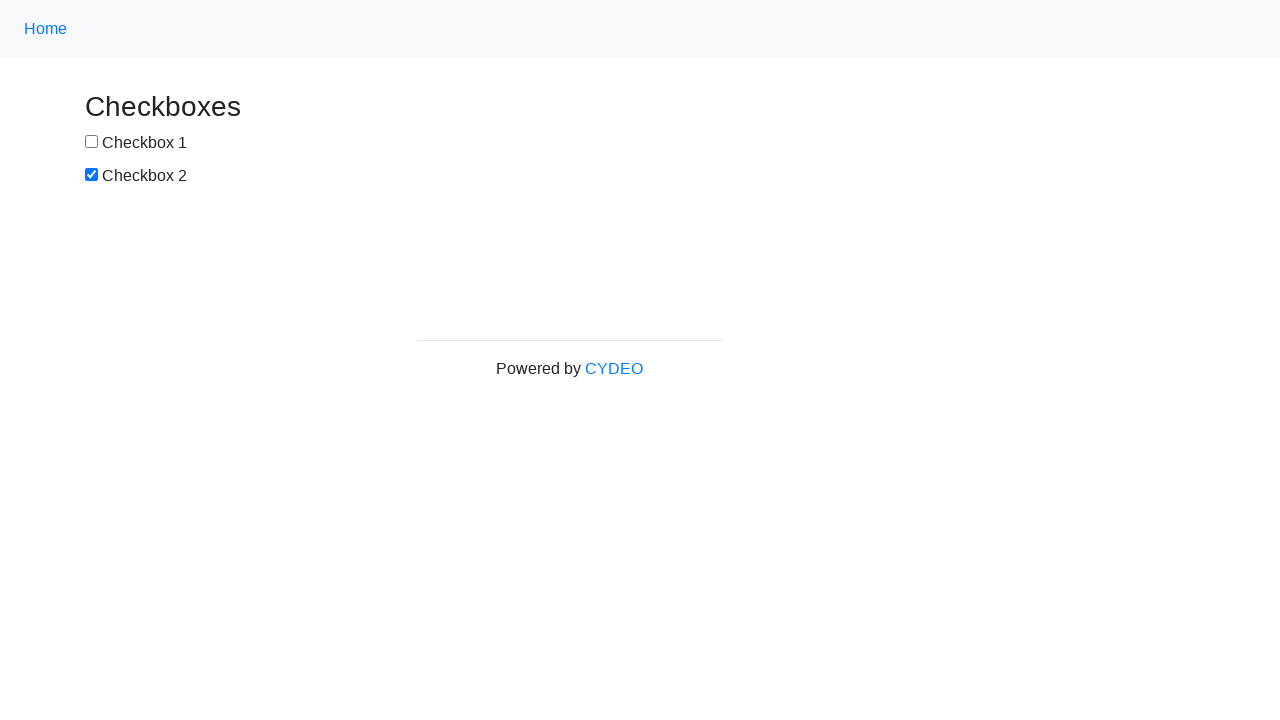

Located checkbox 1 element
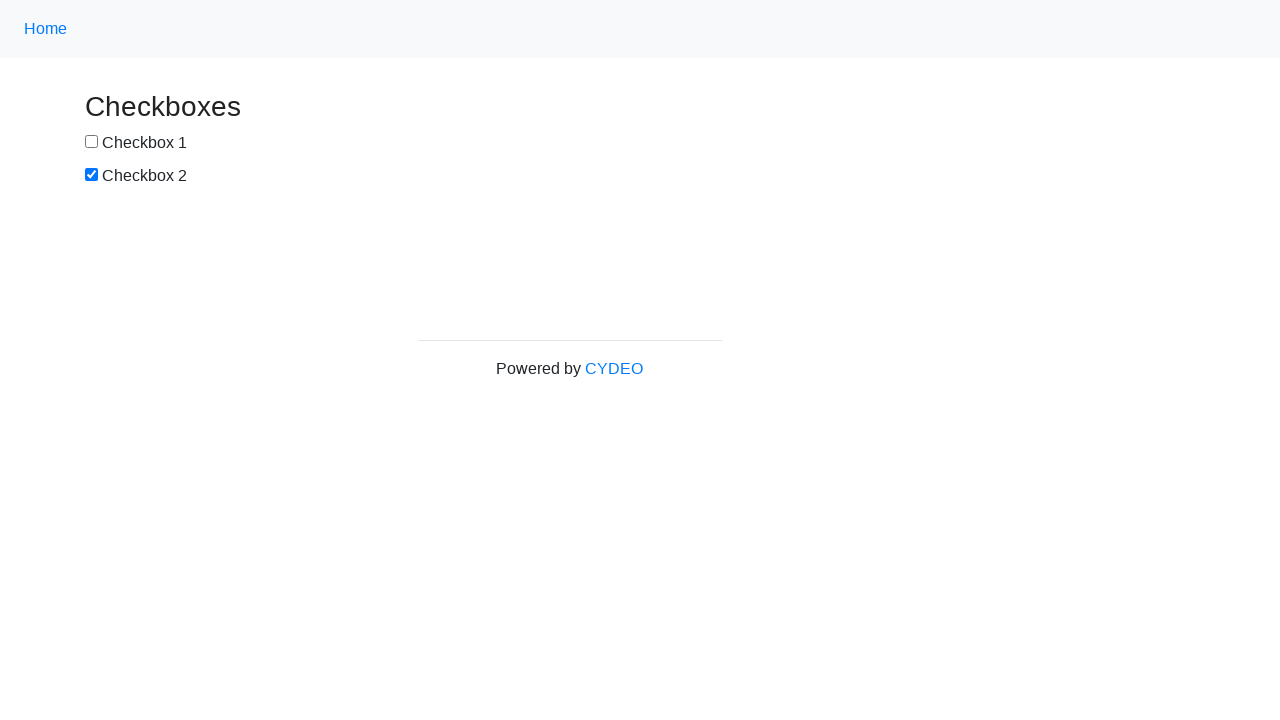

Located checkbox 2 element
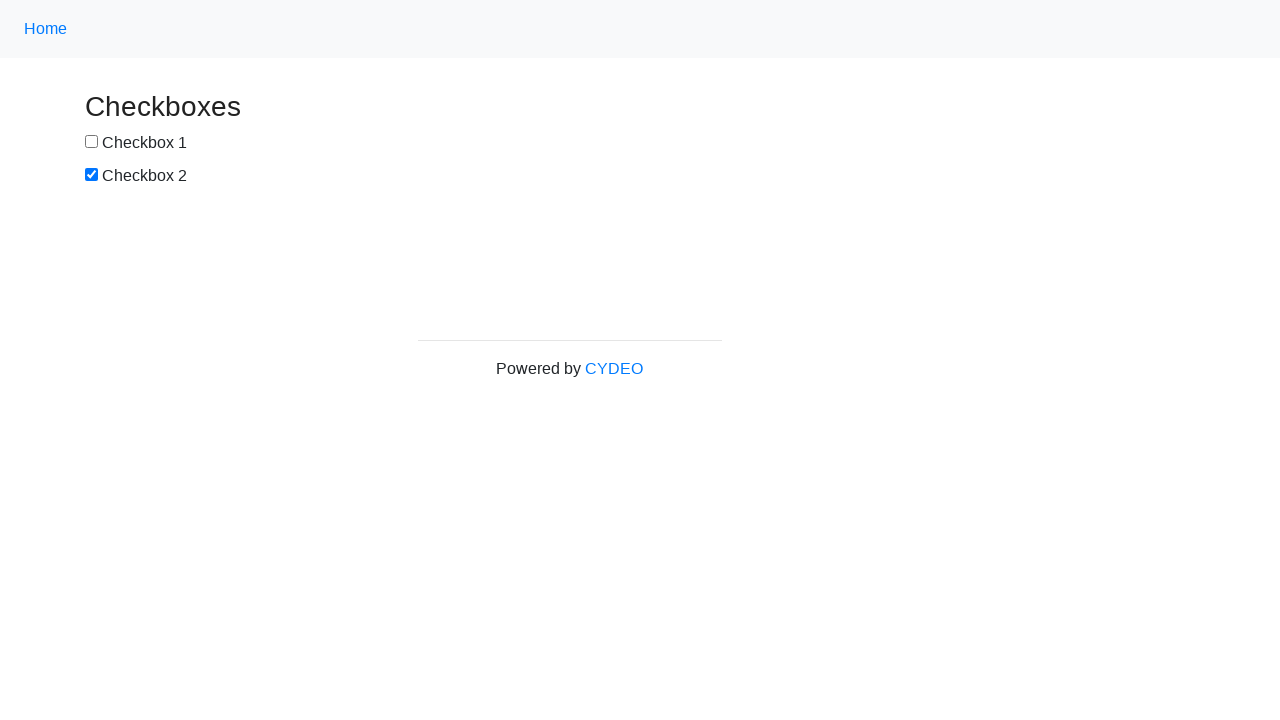

Clicked checkbox 1 at (92, 142) on #box1
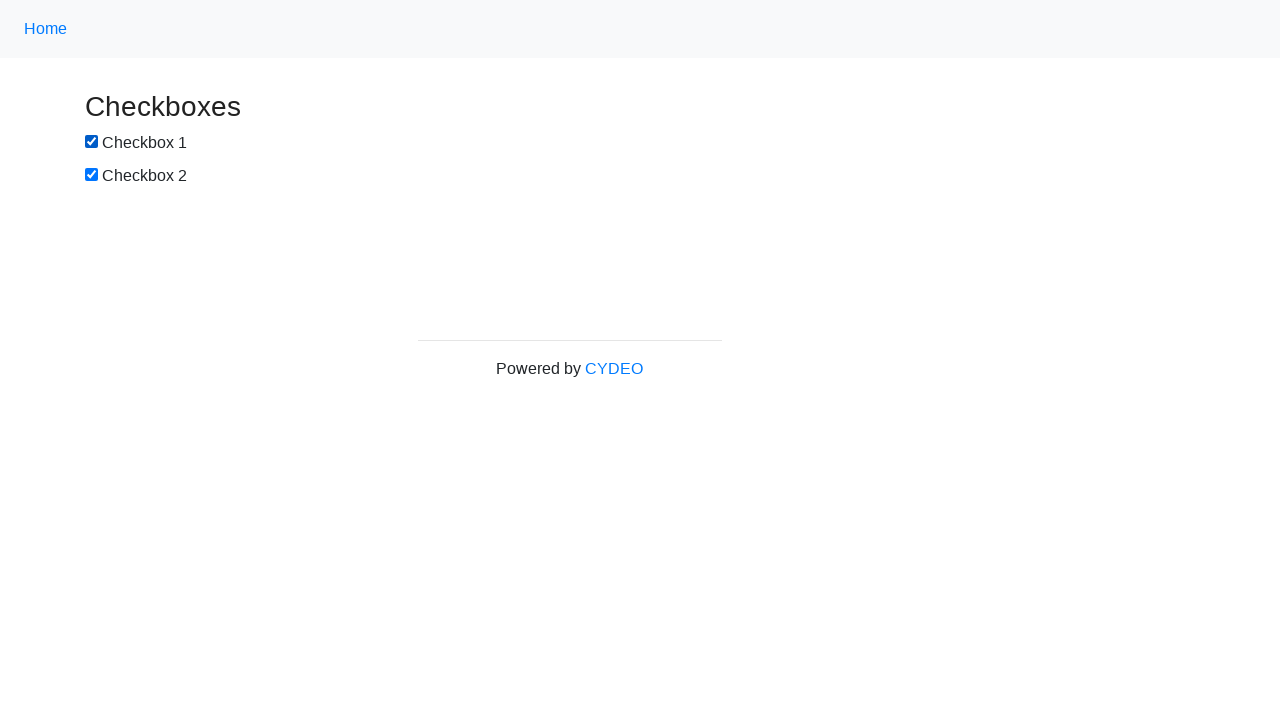

Unchecked checkbox 2 at (92, 175) on #box2
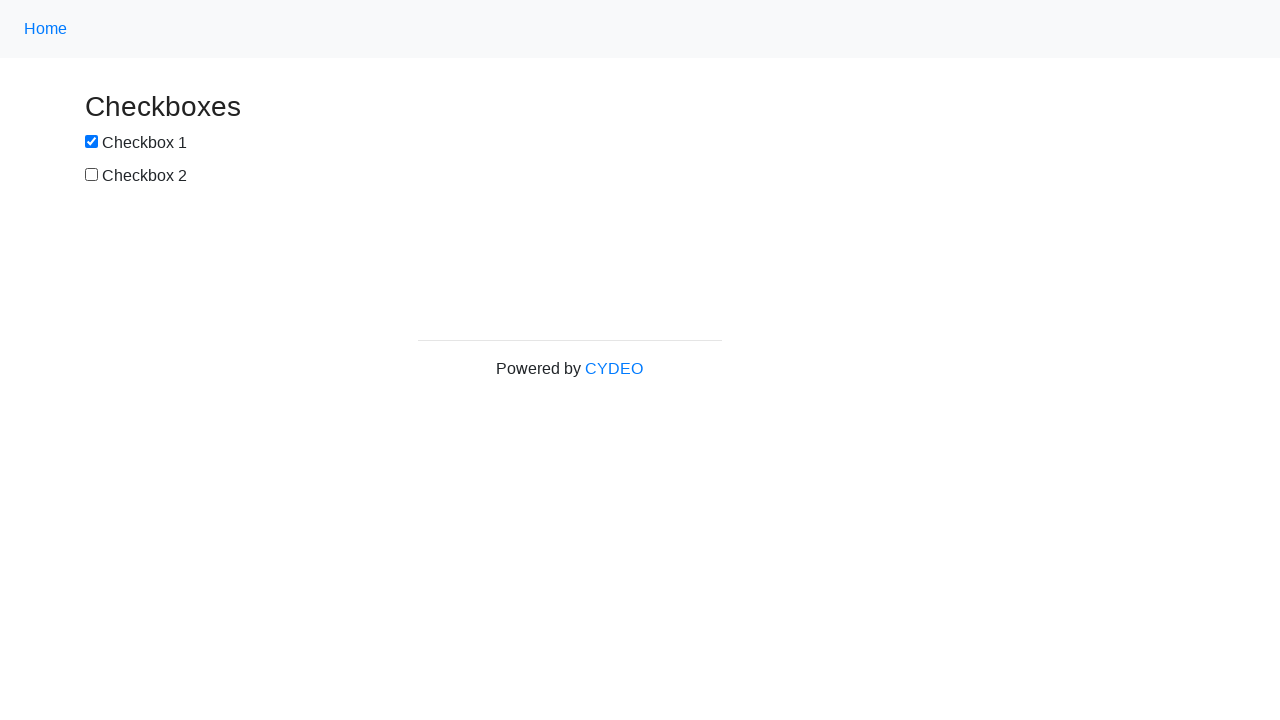

Unchecked checkbox 1 at (92, 142) on #box1
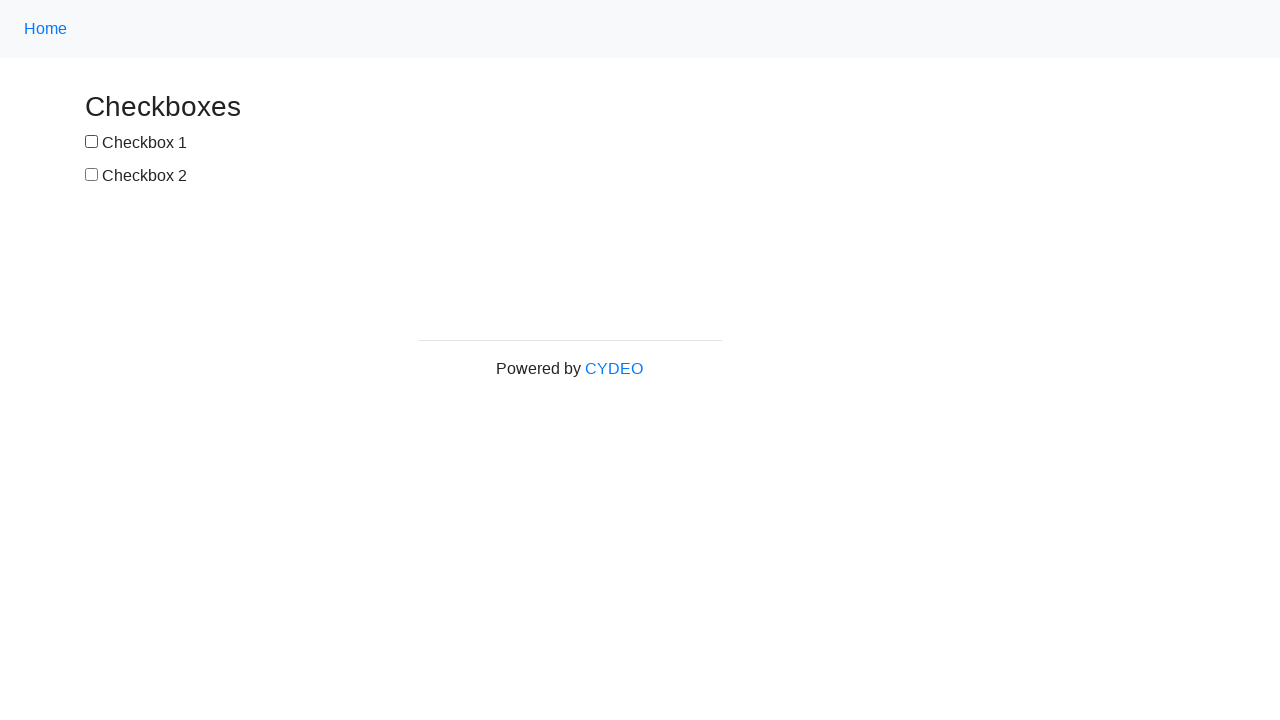

Checked checkbox 2 at (92, 175) on #box2
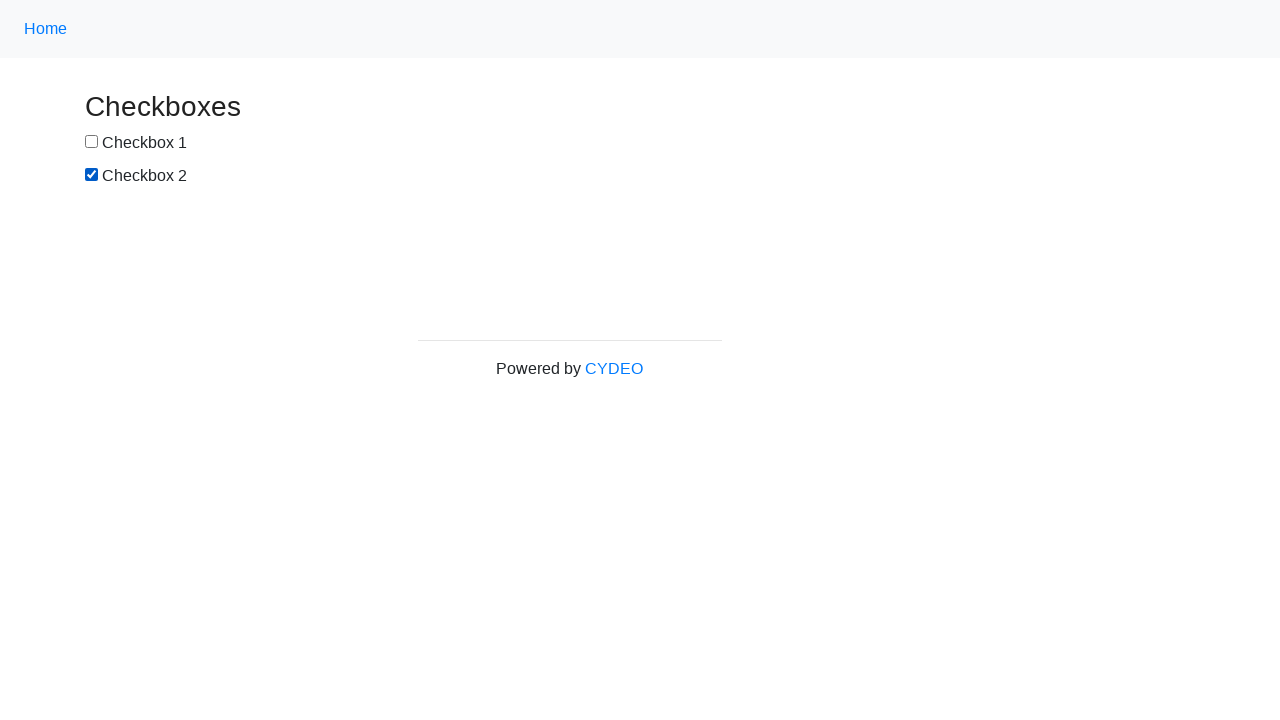

Checked checkbox 1 at (92, 142) on #box1
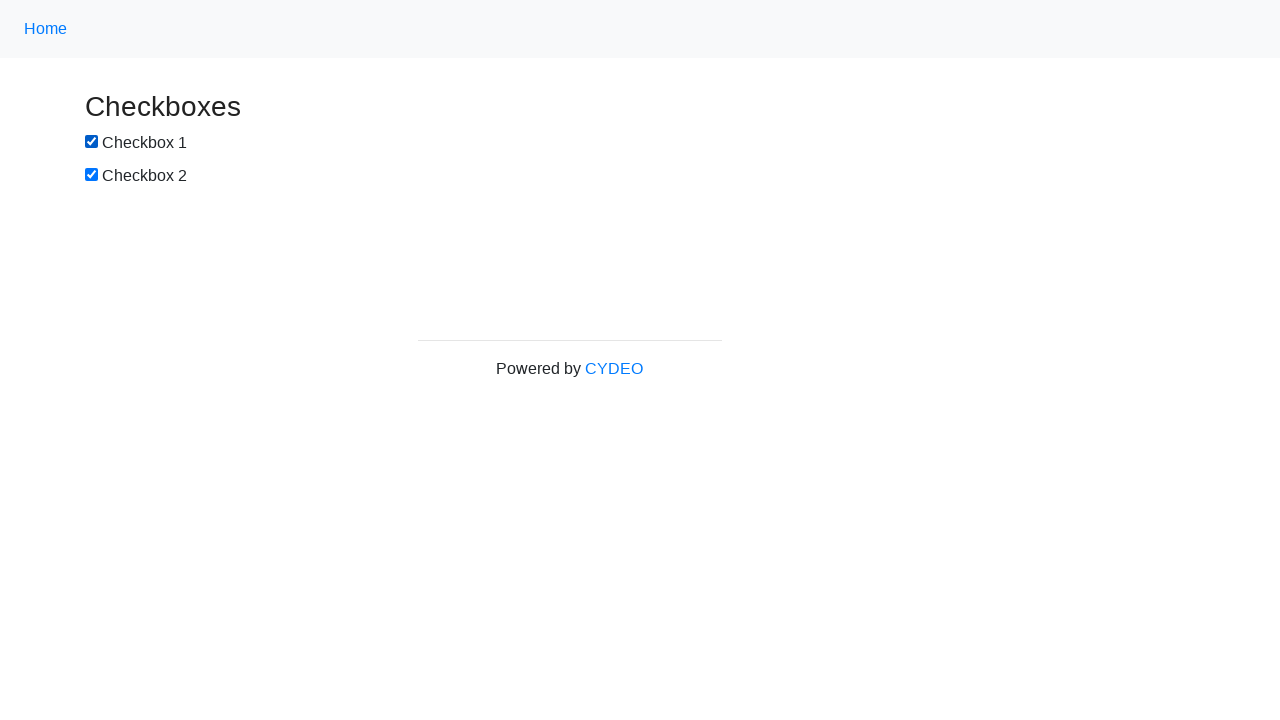

Verified checkbox 1 is checked
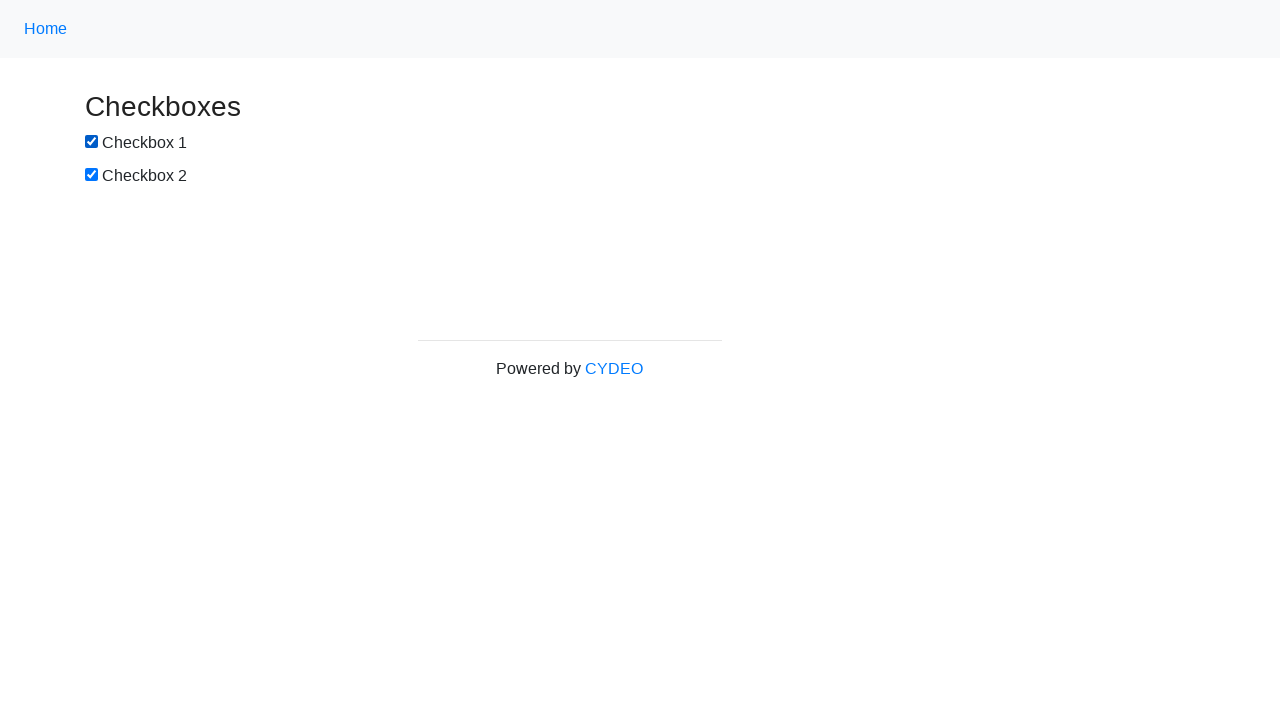

Verified checkbox 2 is checked
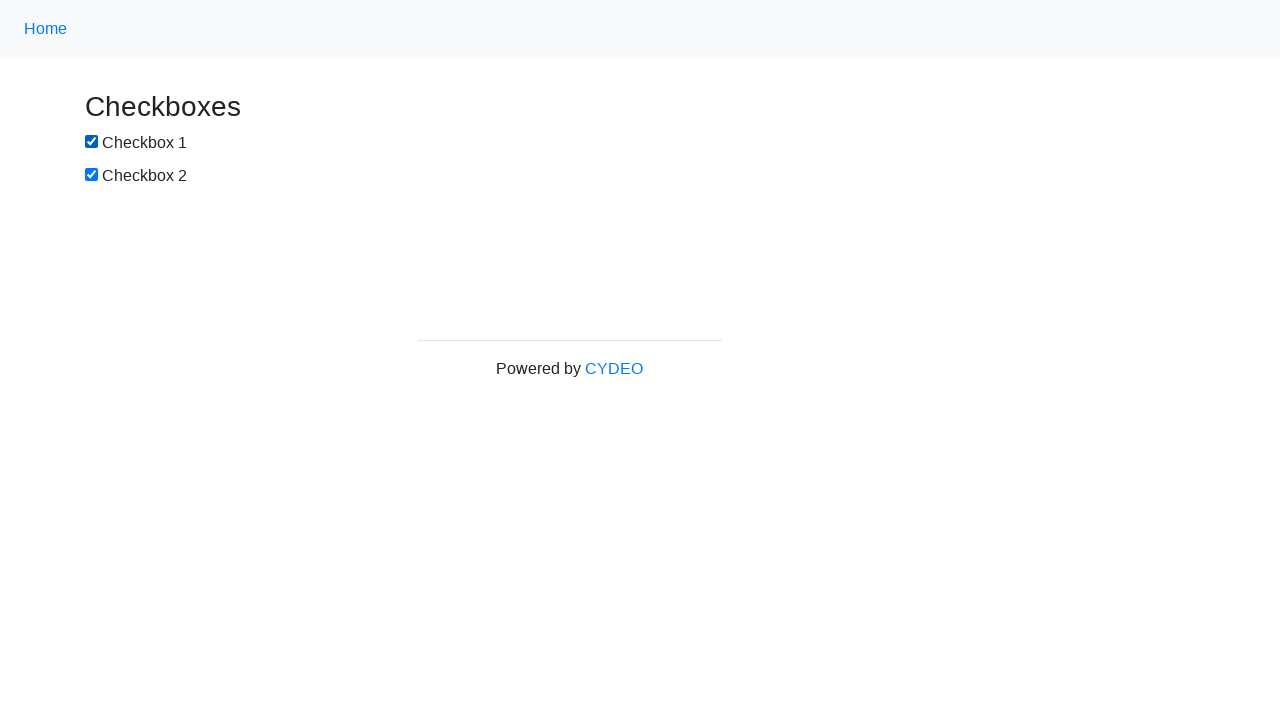

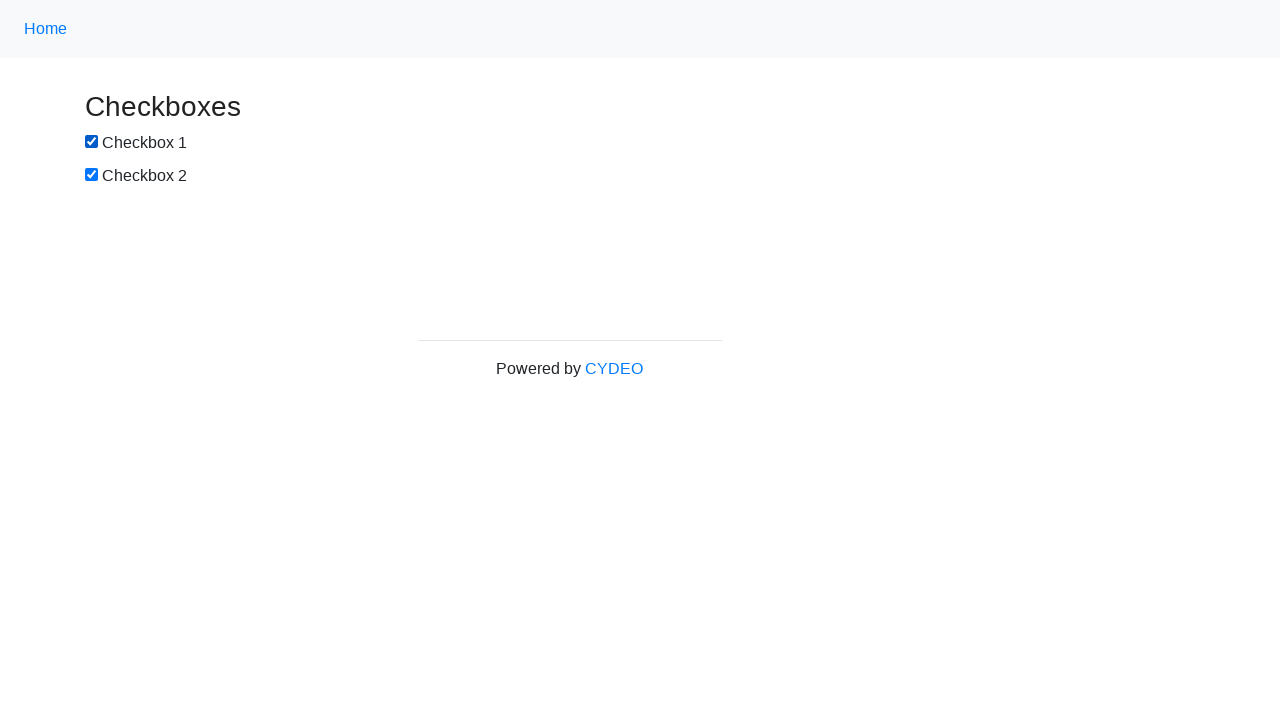